Navigates to SauceDemo website, maximizes the window, and verifies various page properties and element attributes of the username input field.

Starting URL: https://www.saucedemo.com/

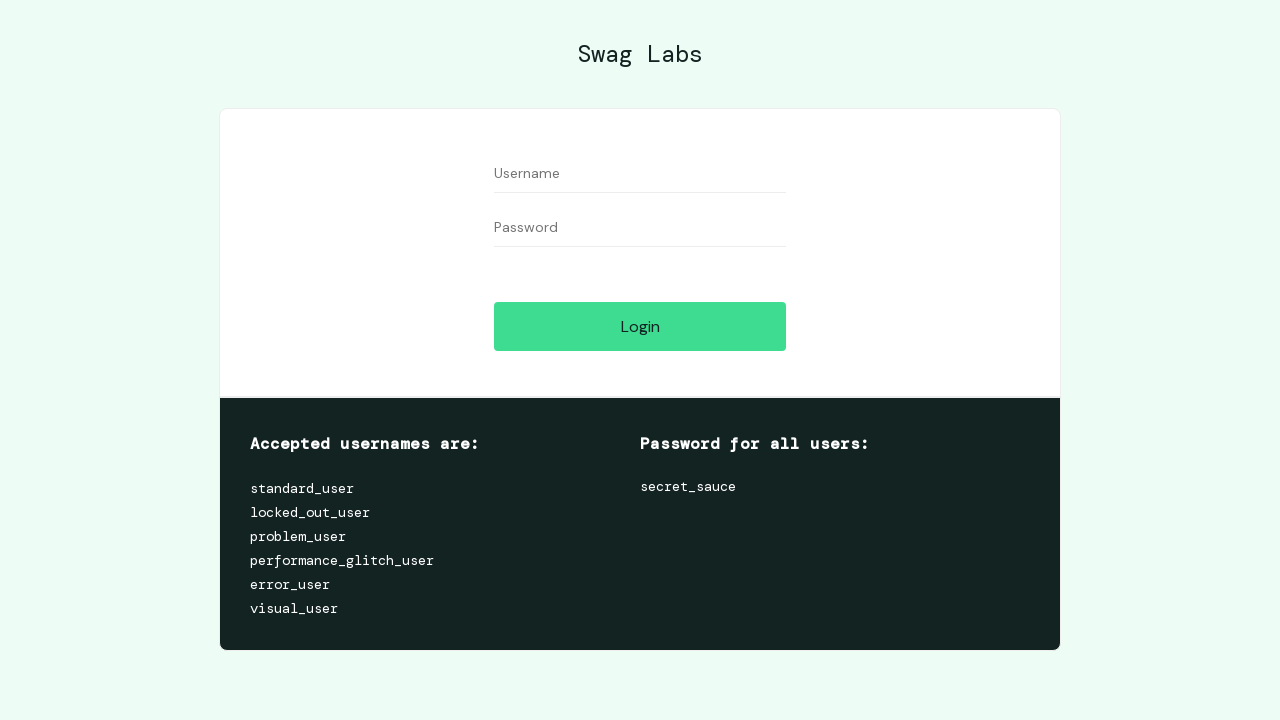

Set viewport size to 1920x1080 to maximize window
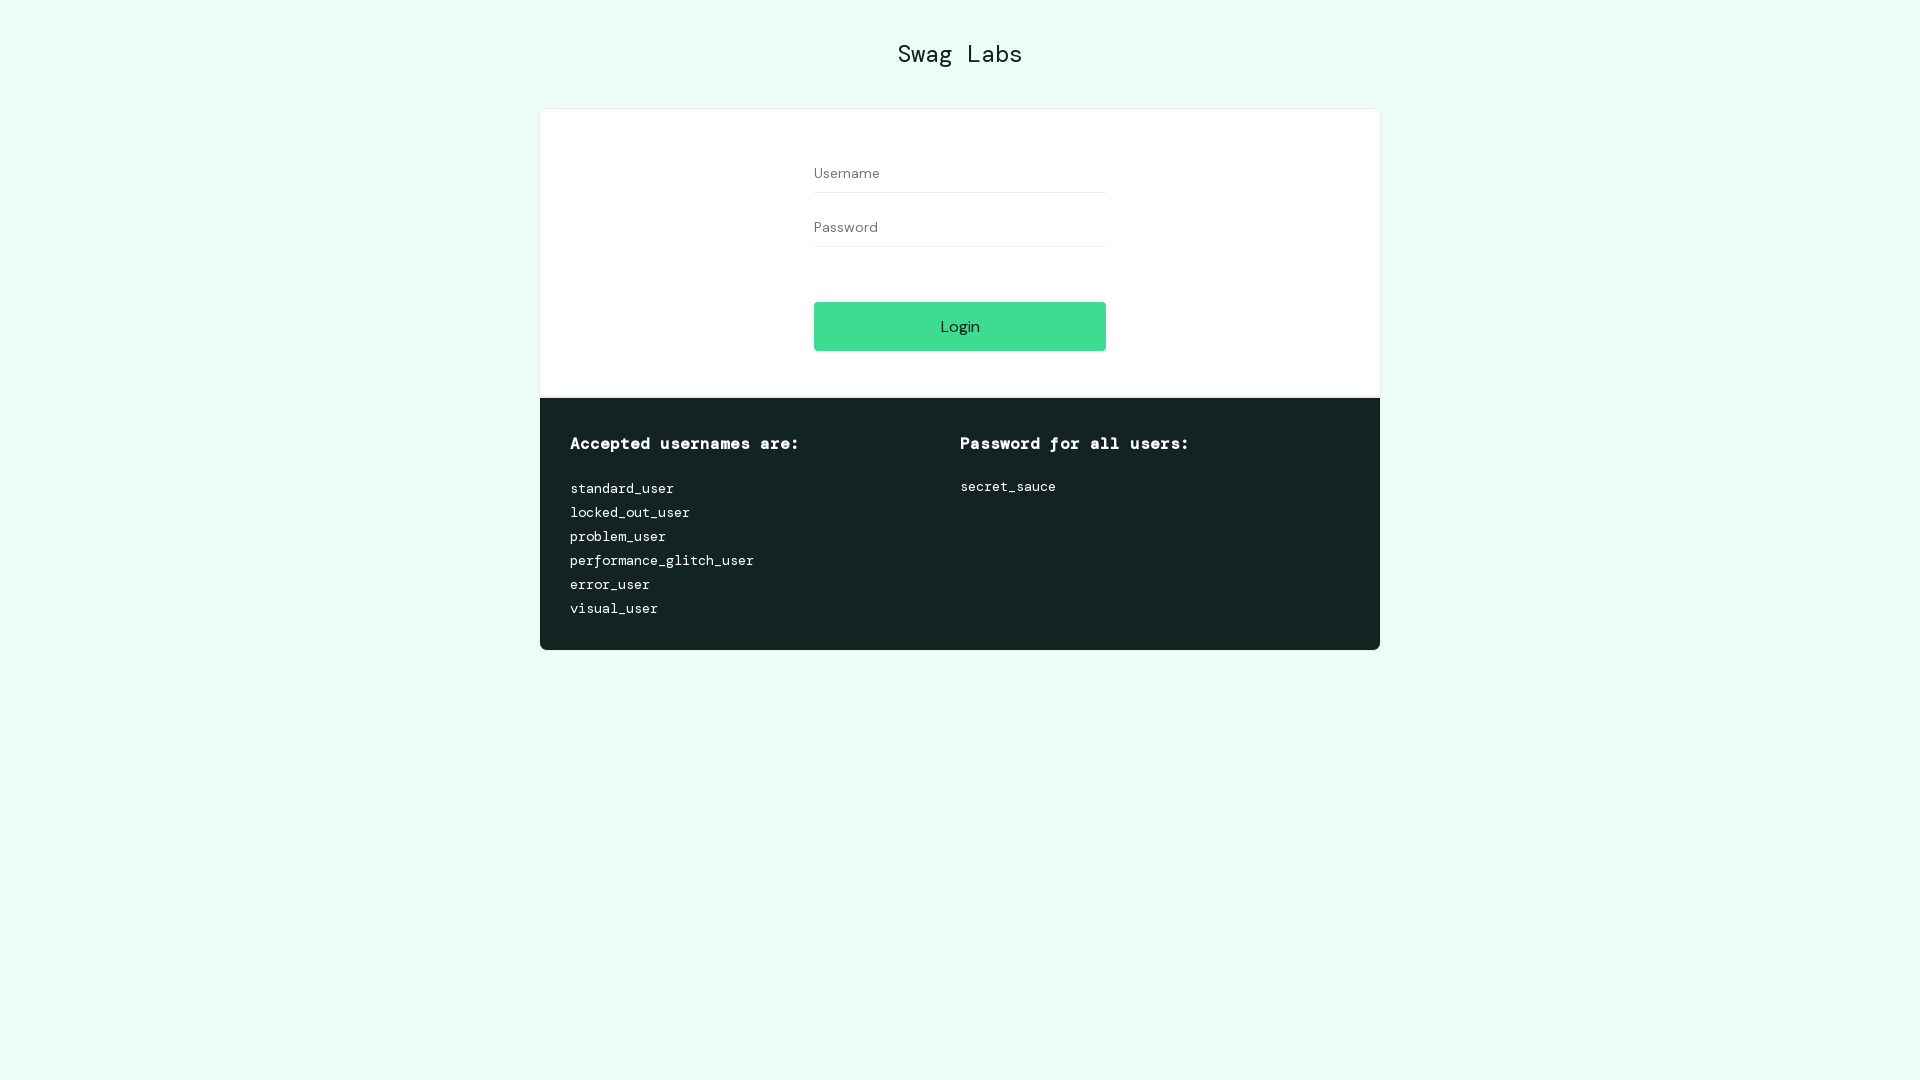

Retrieved current URL: https://www.saucedemo.com/
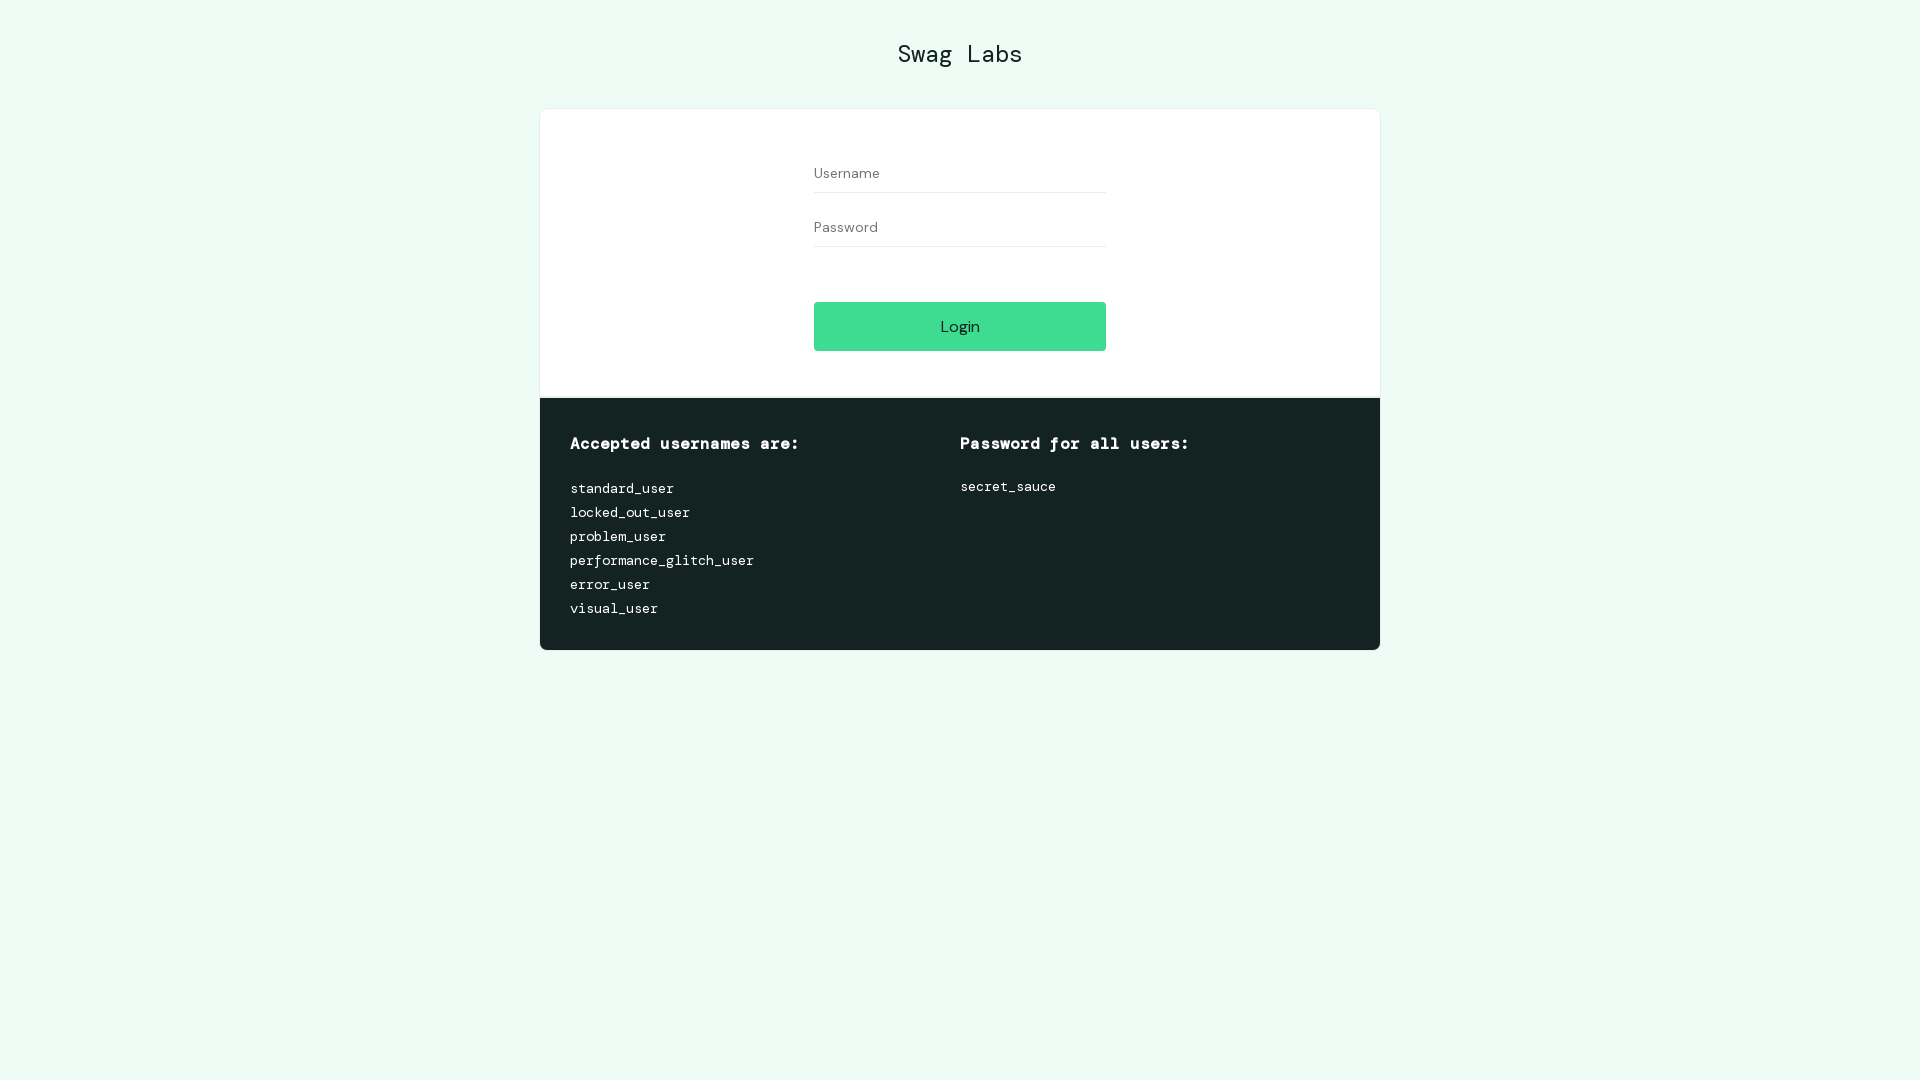

Retrieved page title: Swag Labs
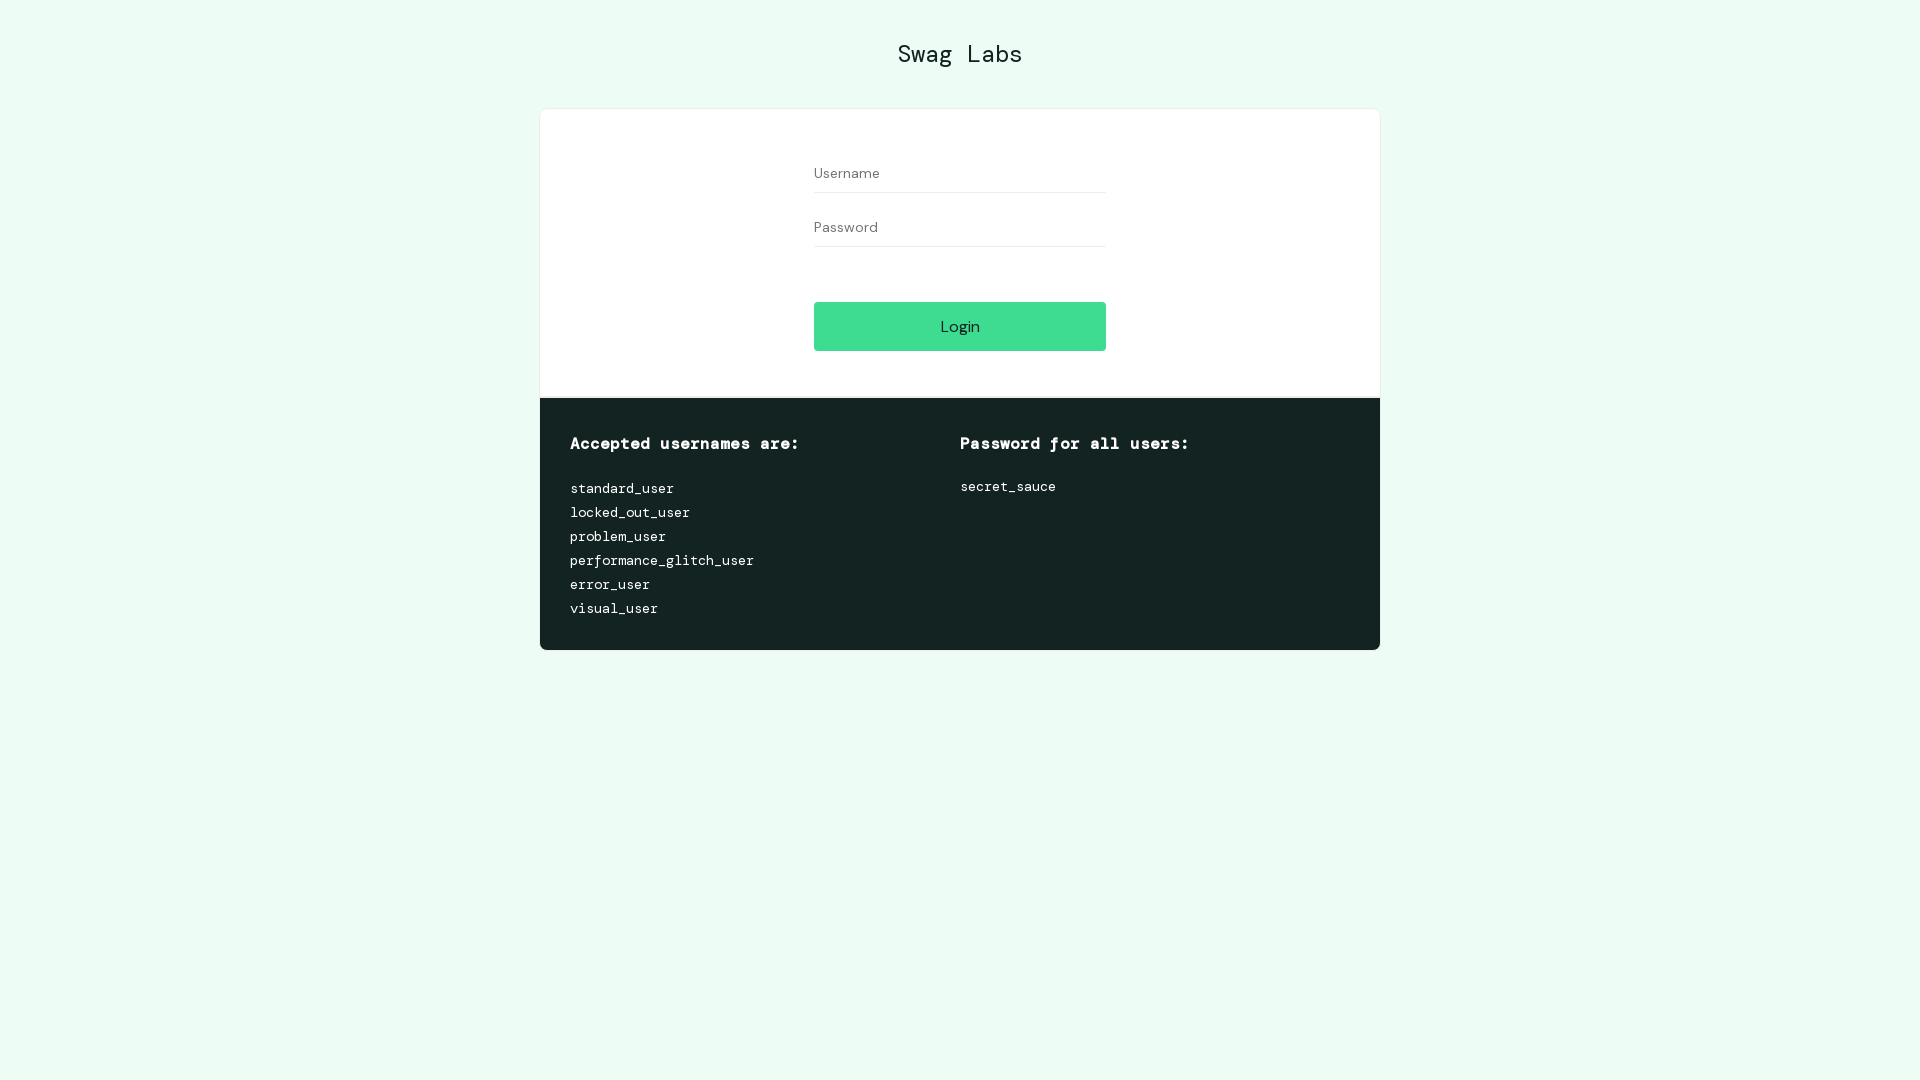

Retrieved page source content
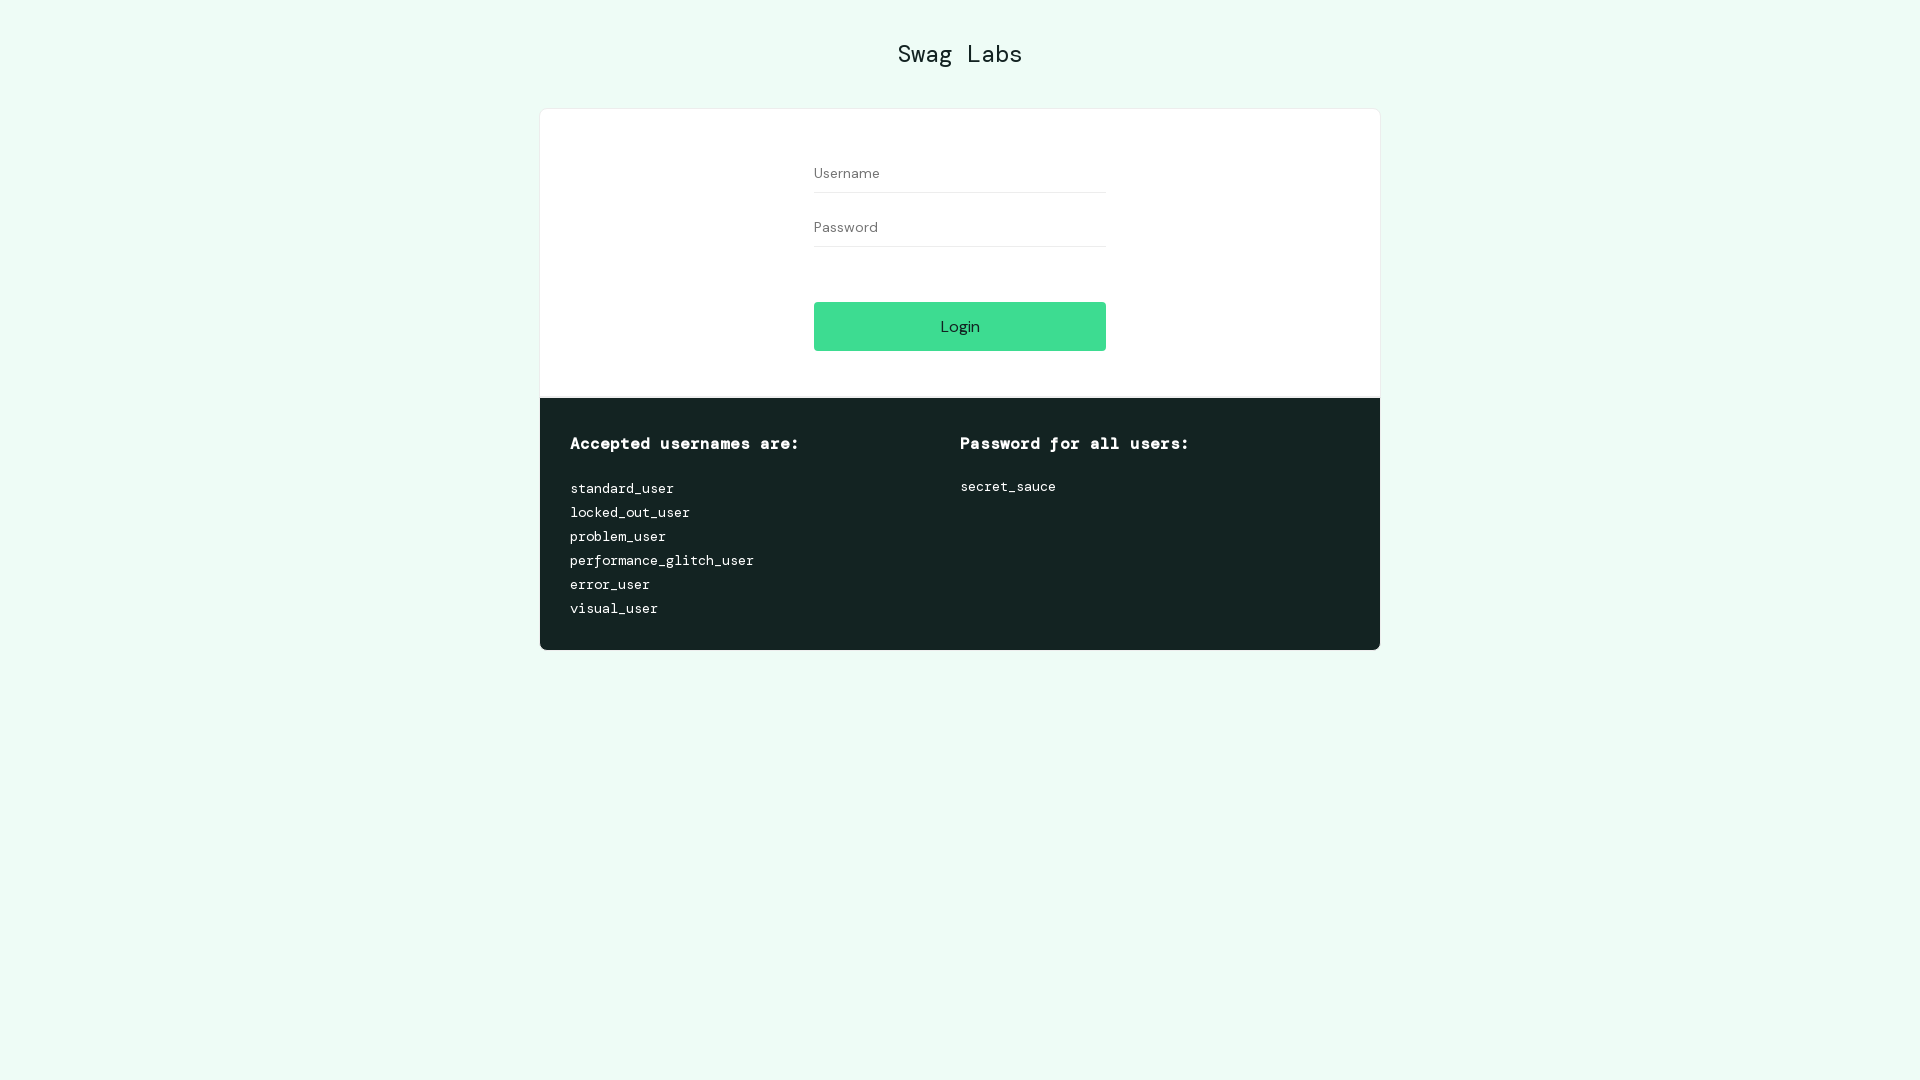

Username input field became visible
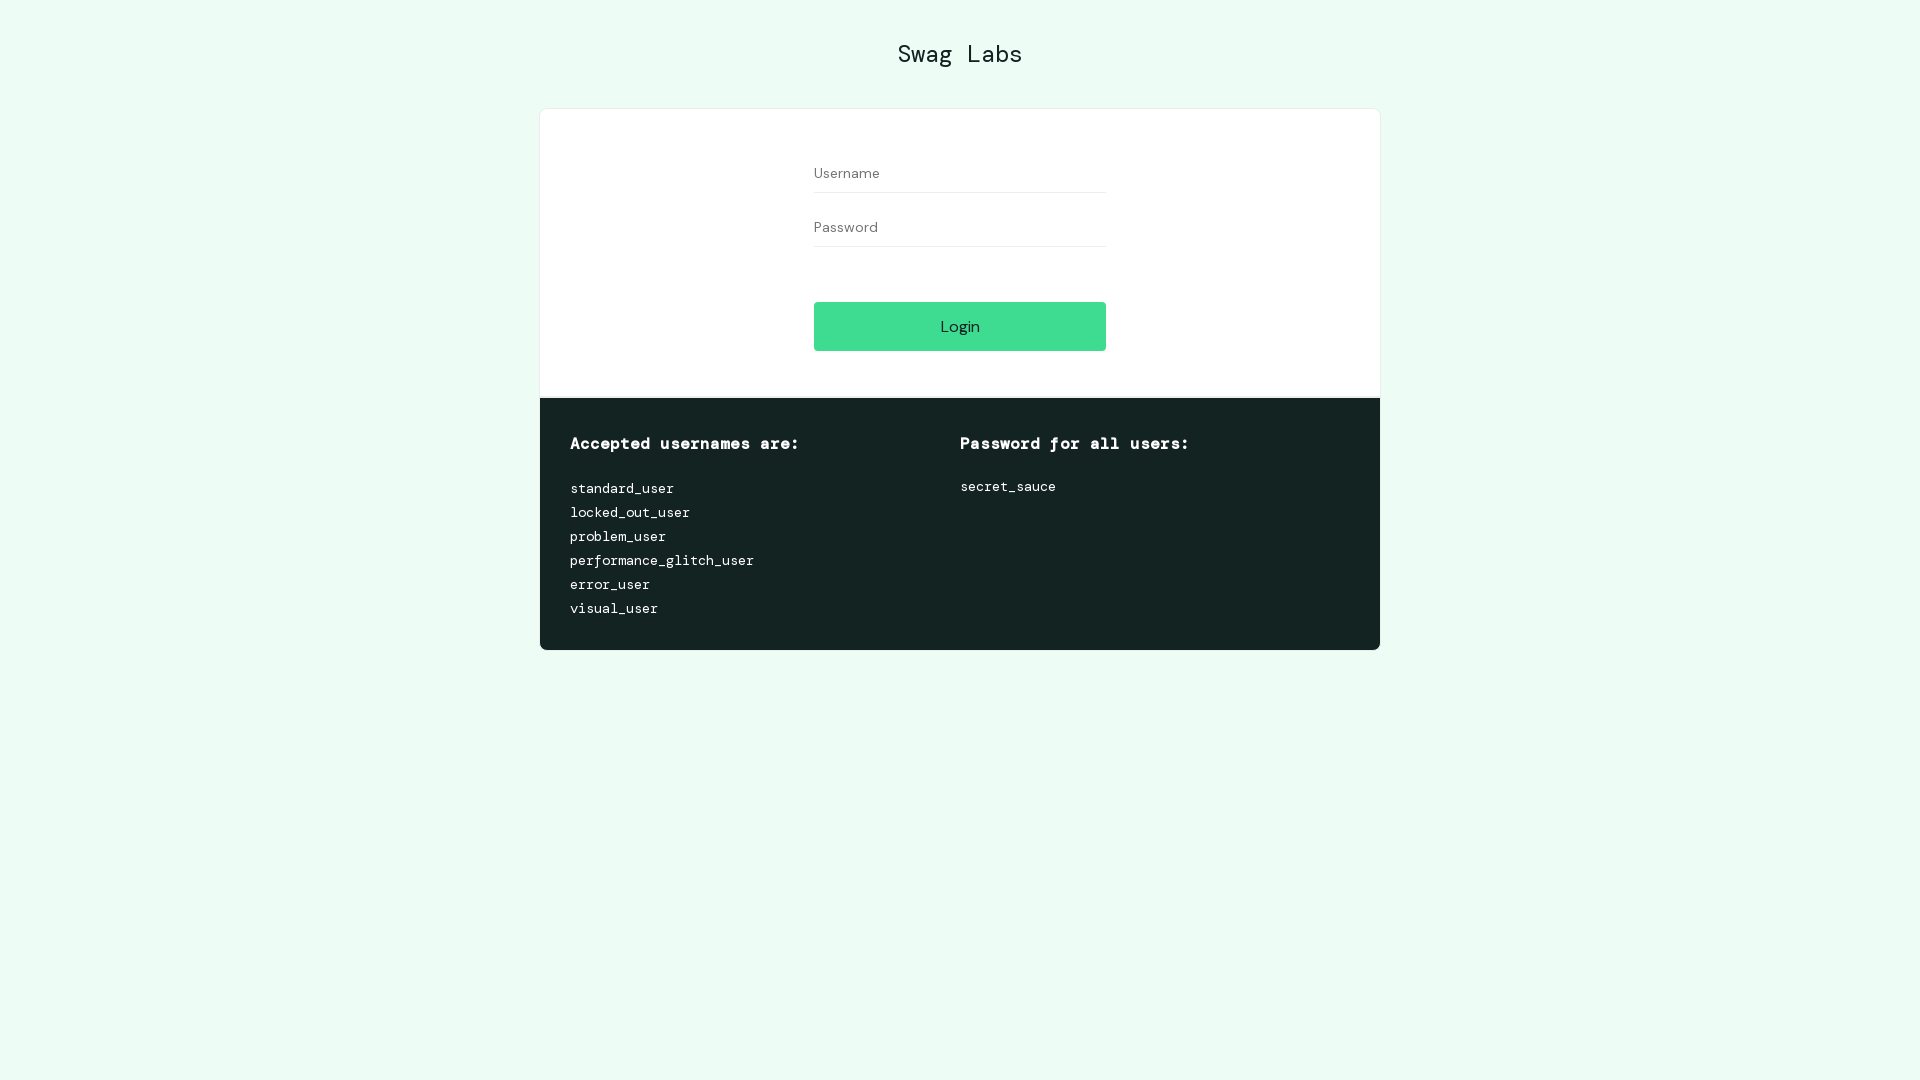

Retrieved username field bounding box: width=292, height=39, x=814, y=154
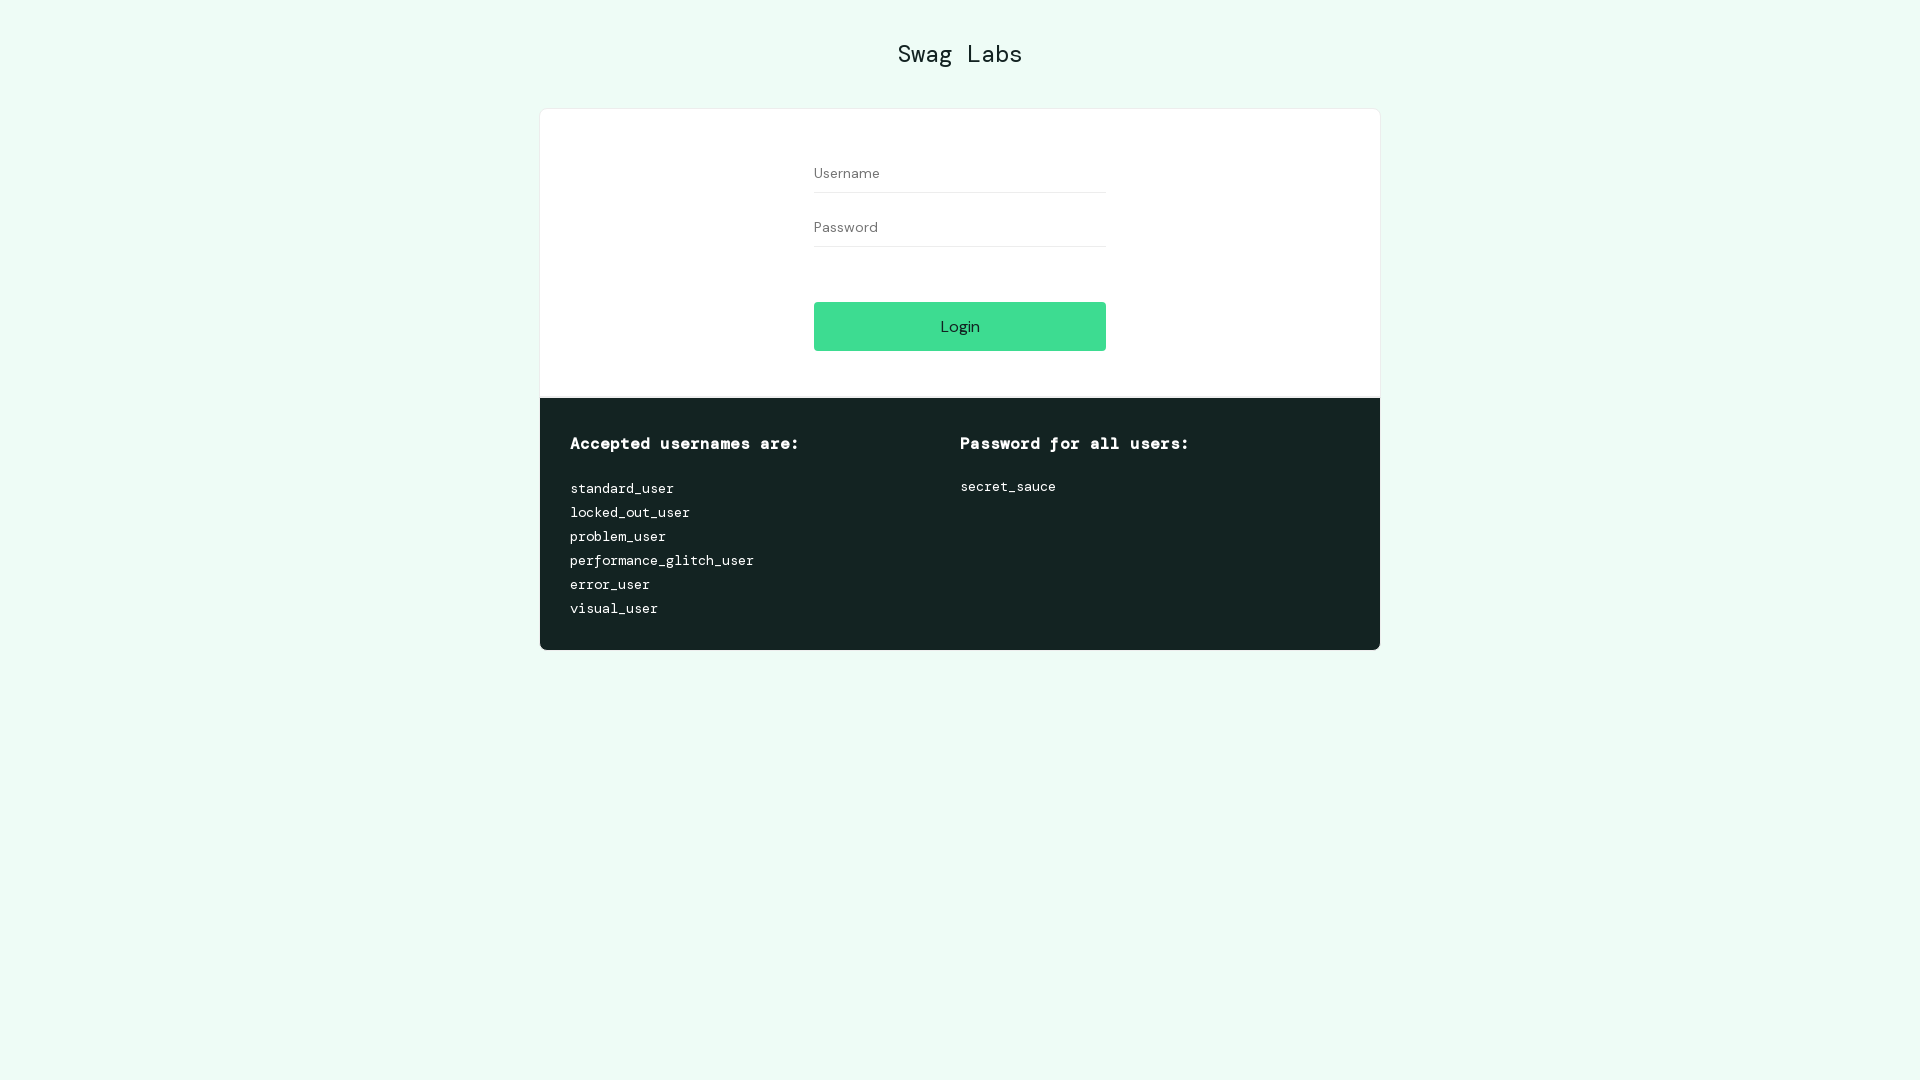

Retrieved username field type attribute: text
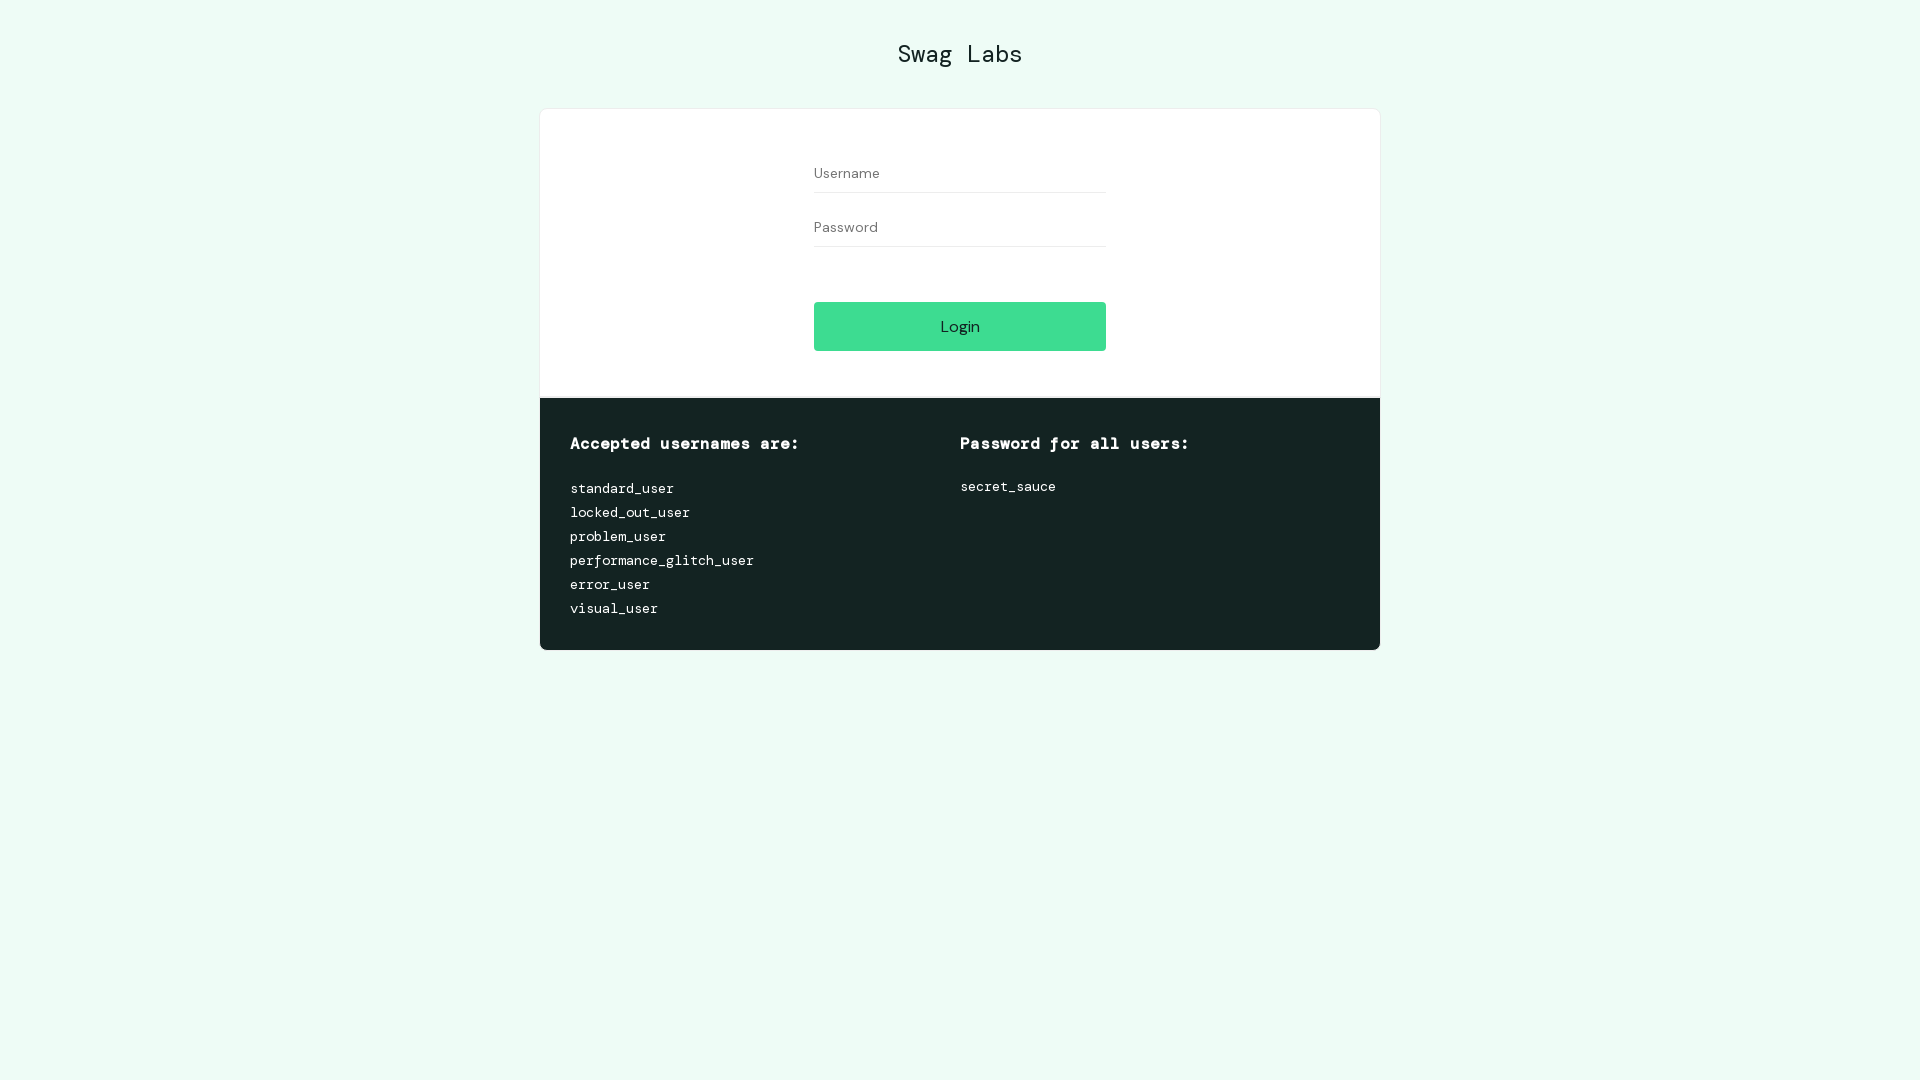

Retrieved username field tag name: input
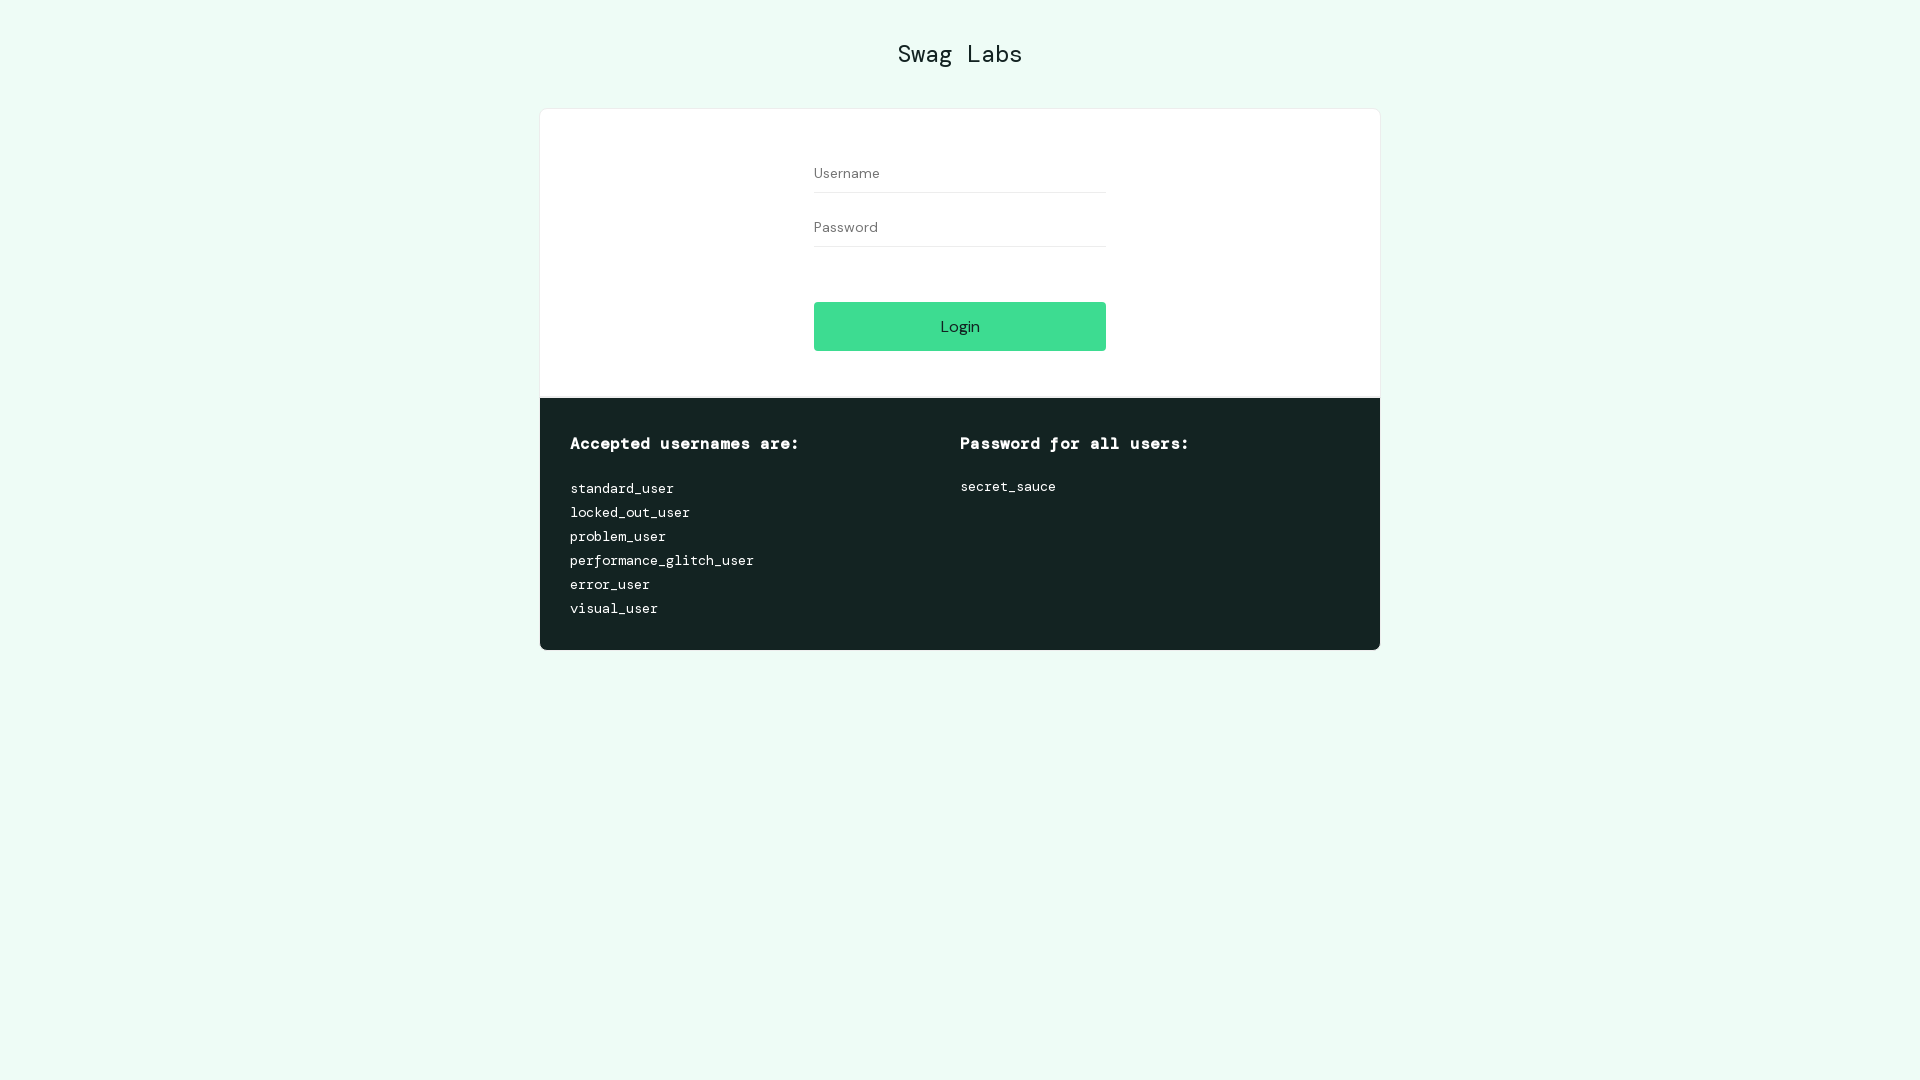

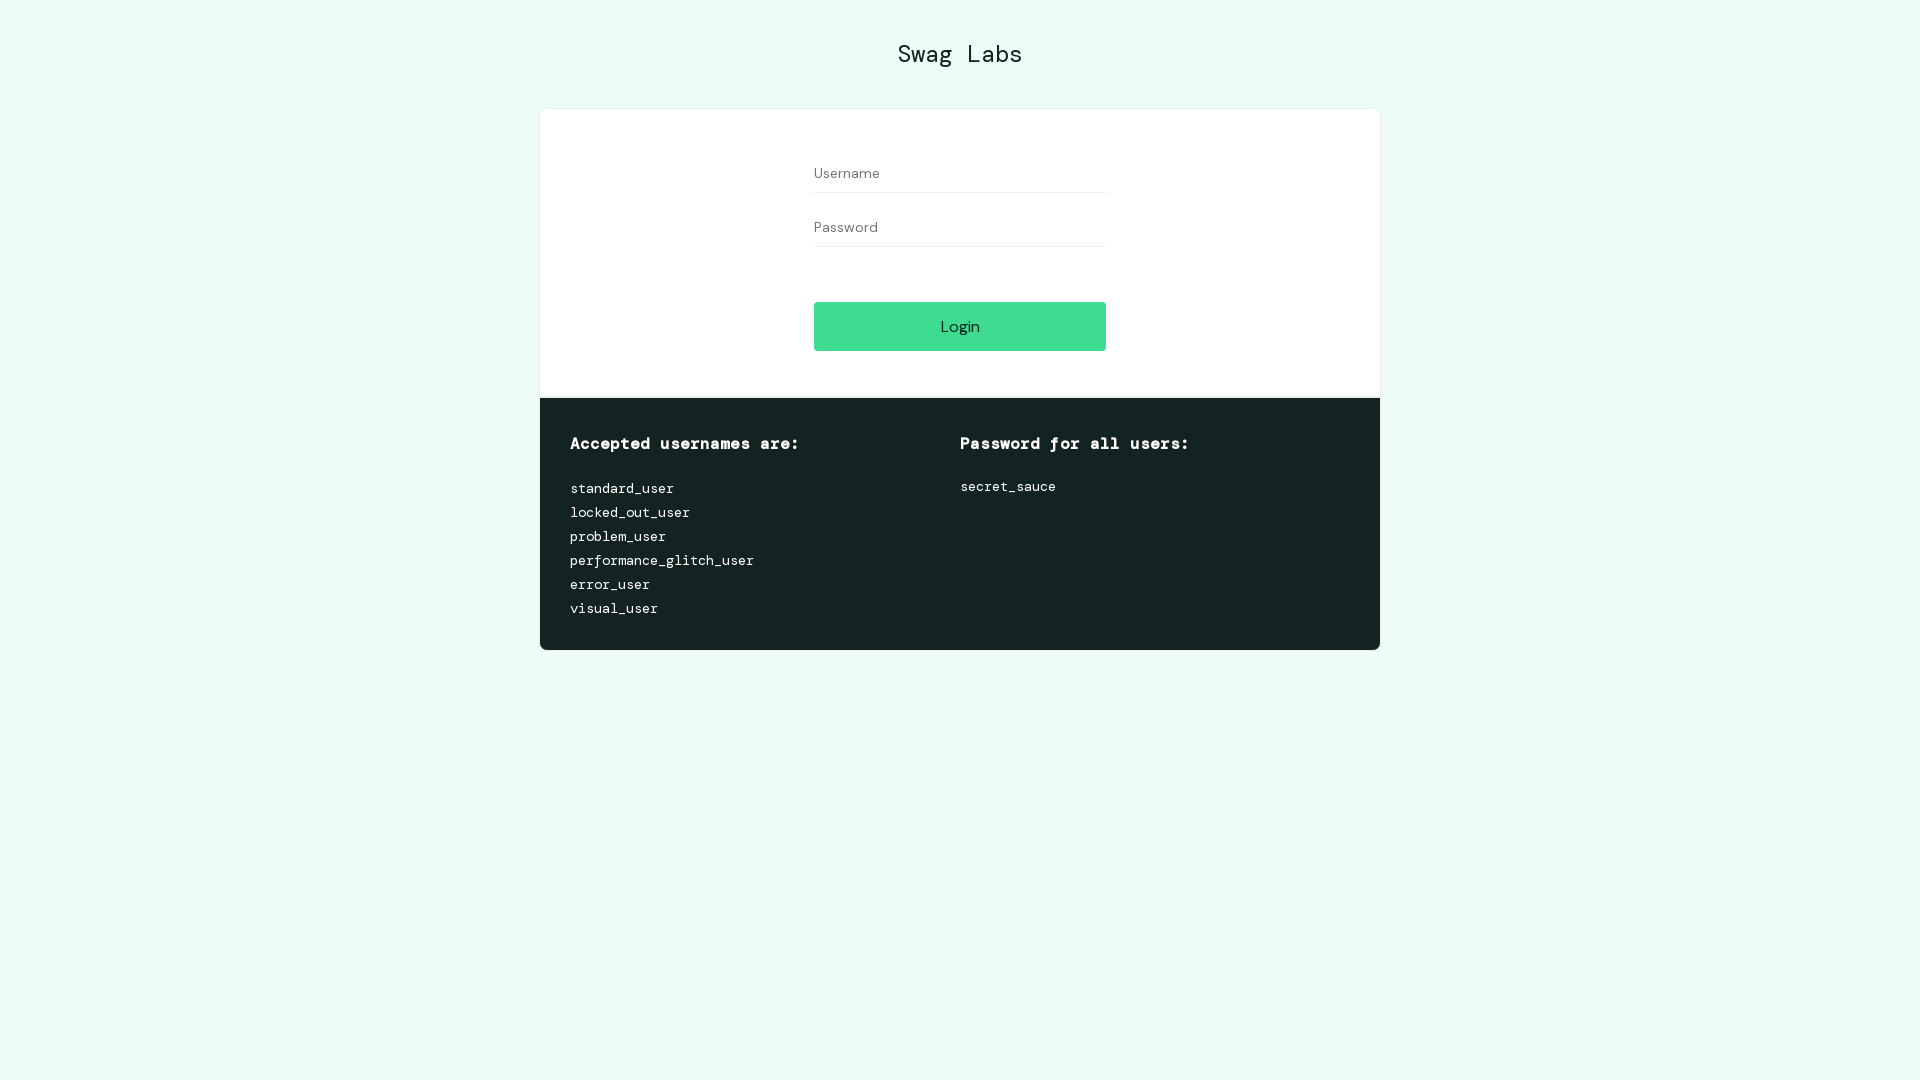